Page Object Model class for a contact form that navigates to the contact page and provides locators for filling out and submitting the contact form with name, email, phone, and message fields.

Starting URL: https://practice.sdetunicorns.com/contact

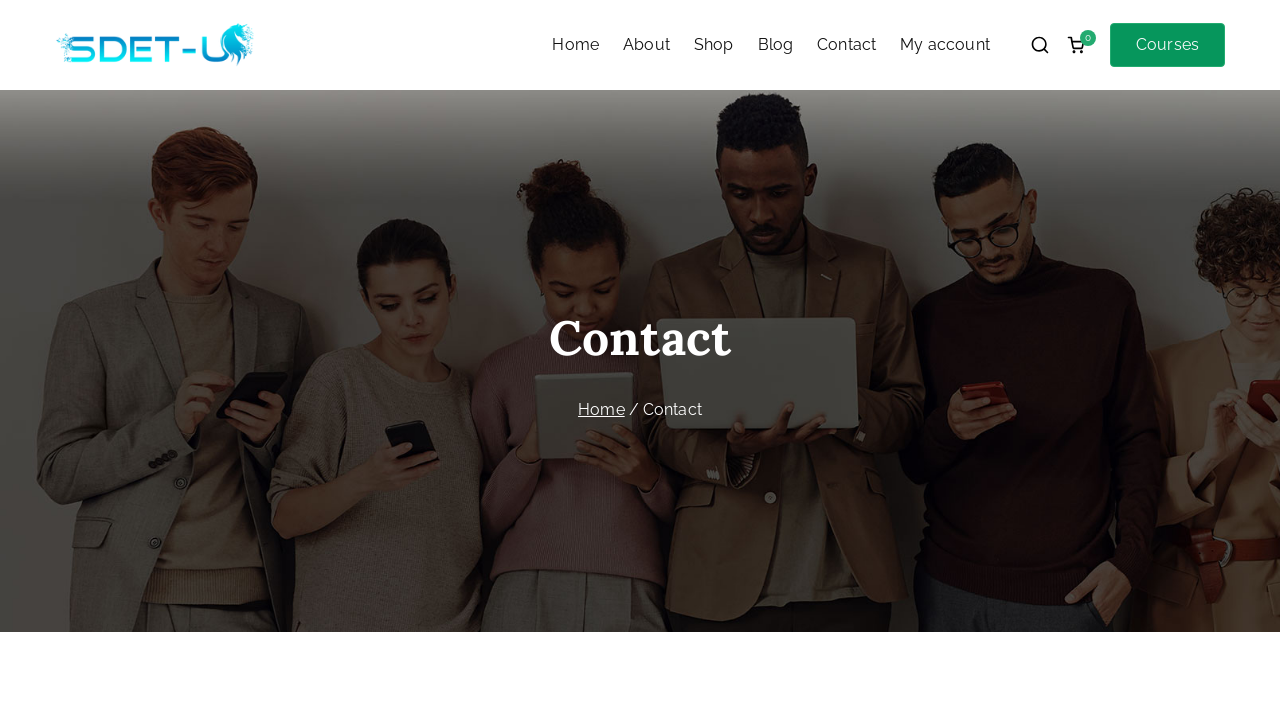

Filled contact form name field with 'John Smith' on #evf-277-field_ys0GeZISRs-1
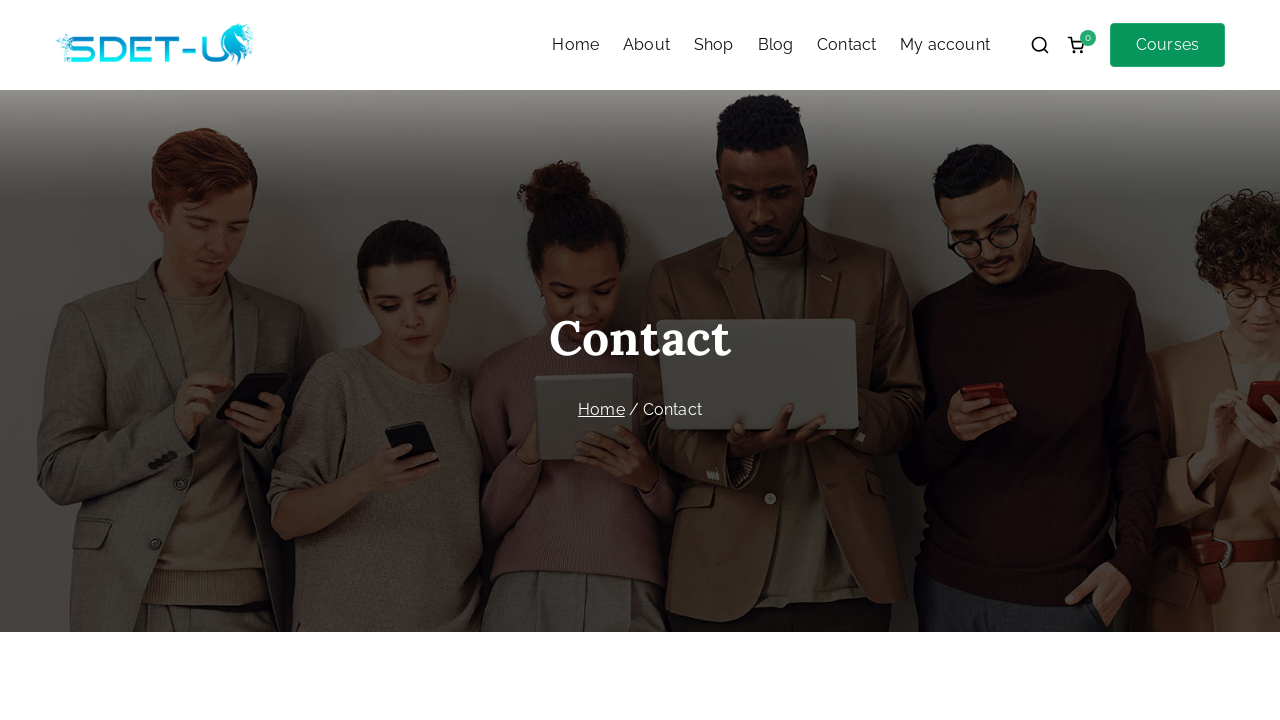

Filled contact form email field with 'john.smith@example.com' on #evf-277-field_LbH5NxasXM-2
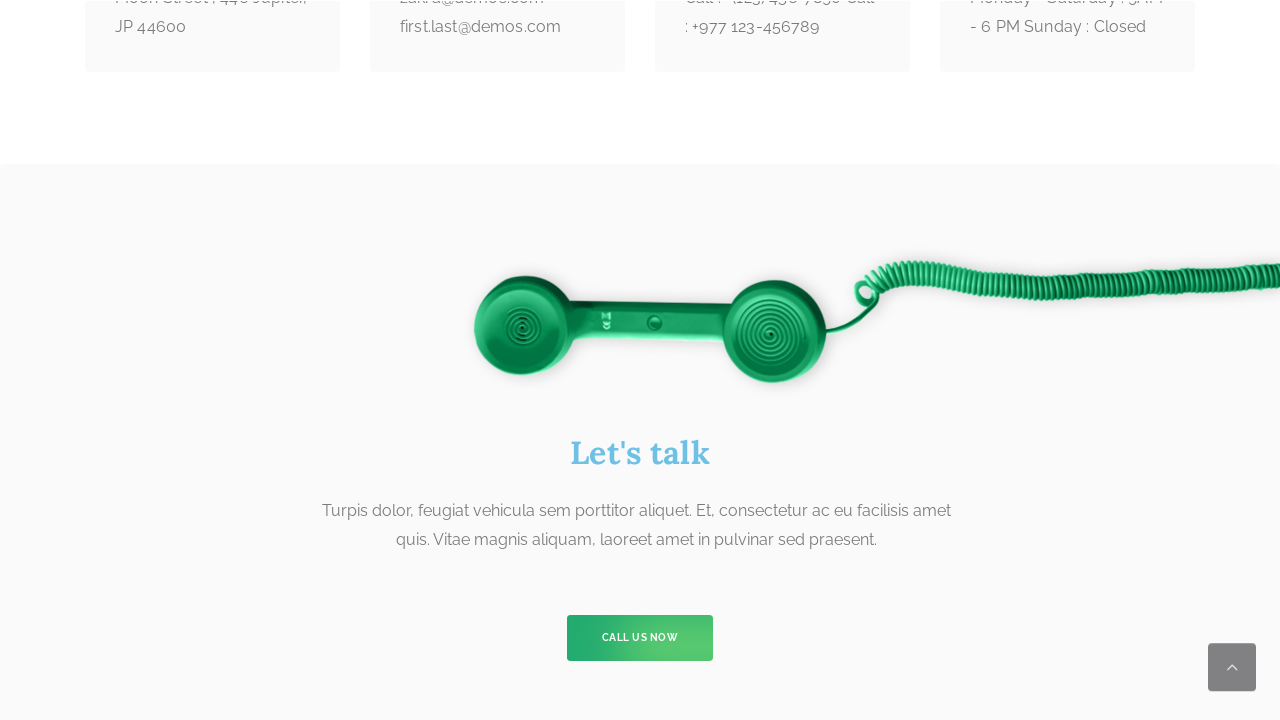

Filled contact form phone field with '555-123-4567' on #evf-277-field_66FR384cge-3
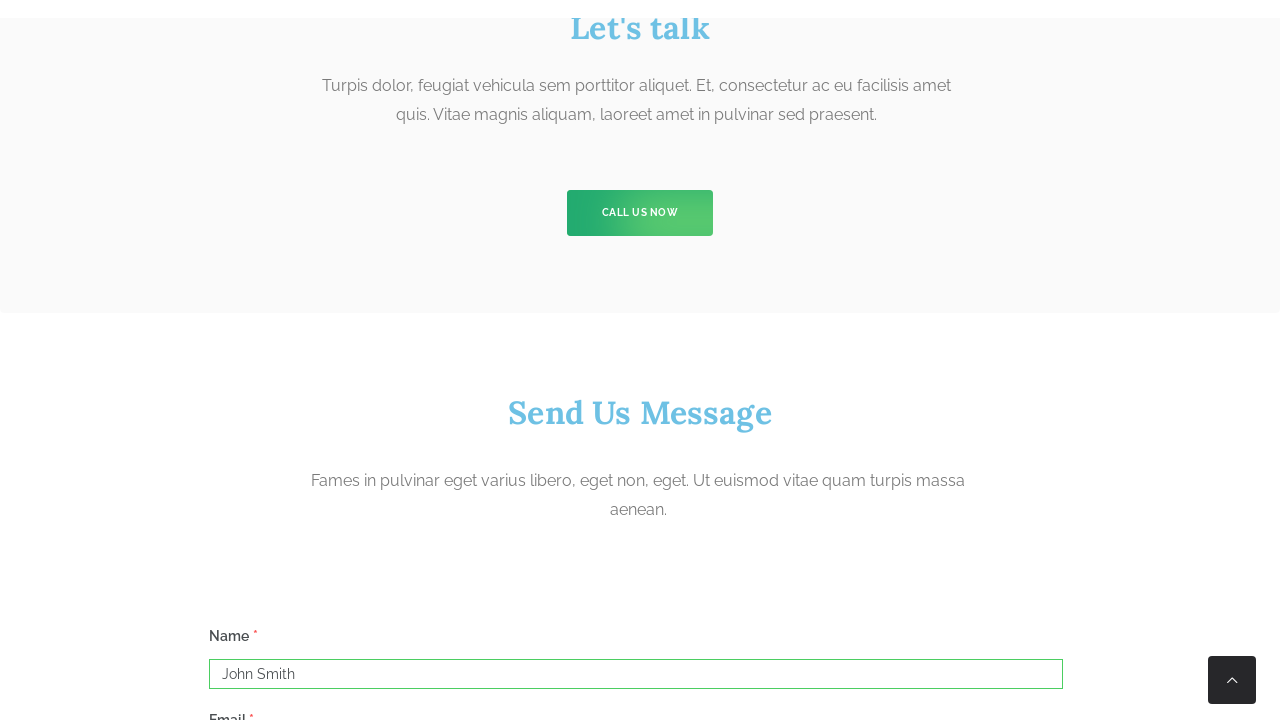

Filled contact form message field with test message on #evf-277-field_yhGx3FOwr2-4
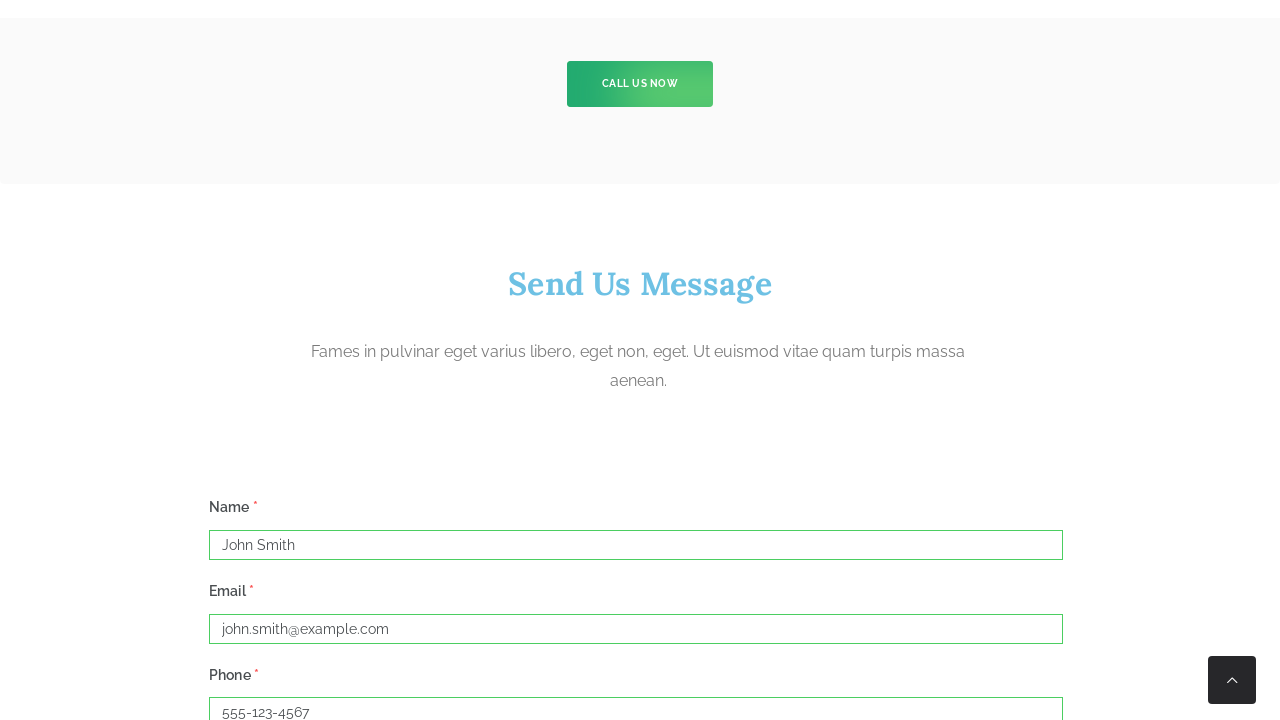

Clicked Submit button to submit the contact form at (252, 361) on internal:role=button[name="Submit"i]
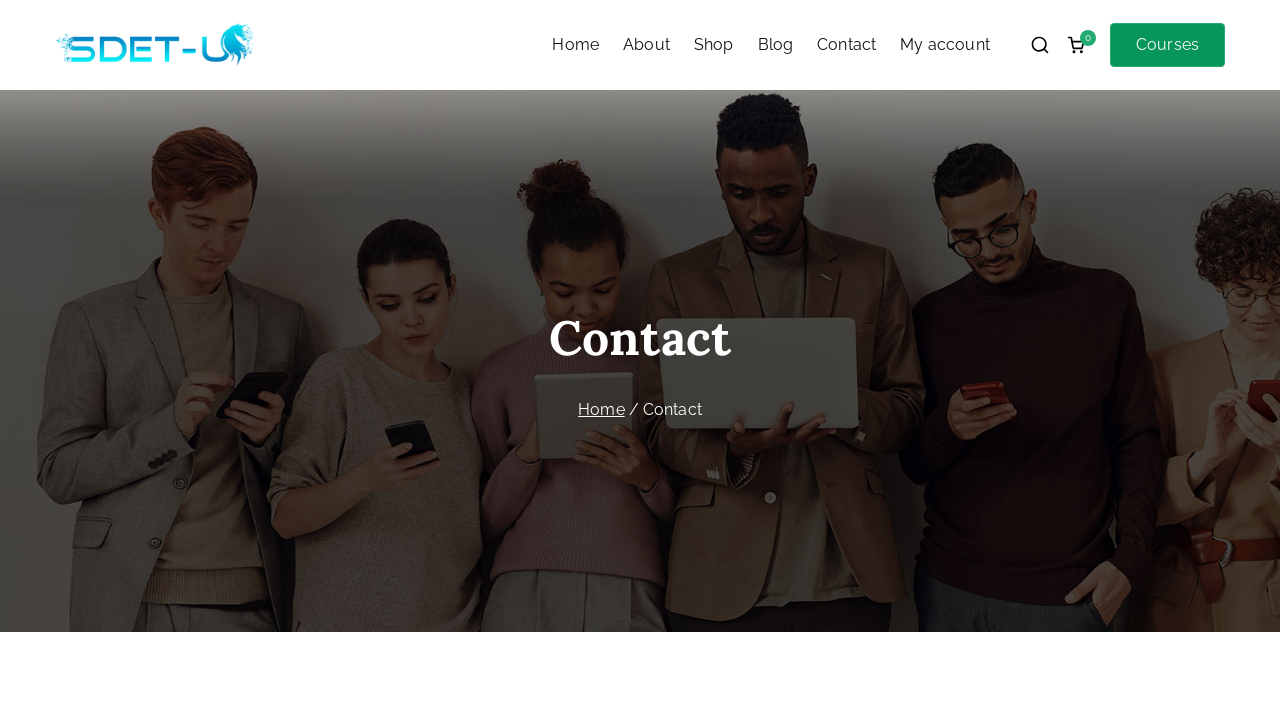

Contact form submission confirmed with alert message
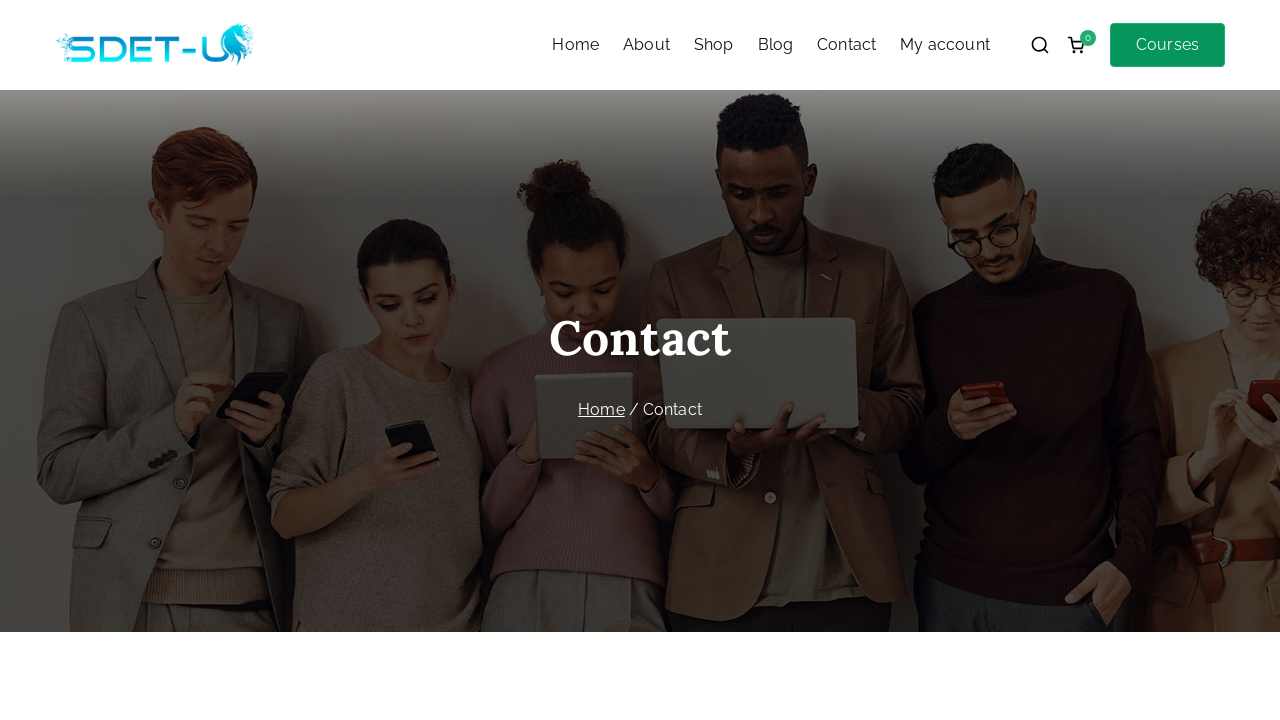

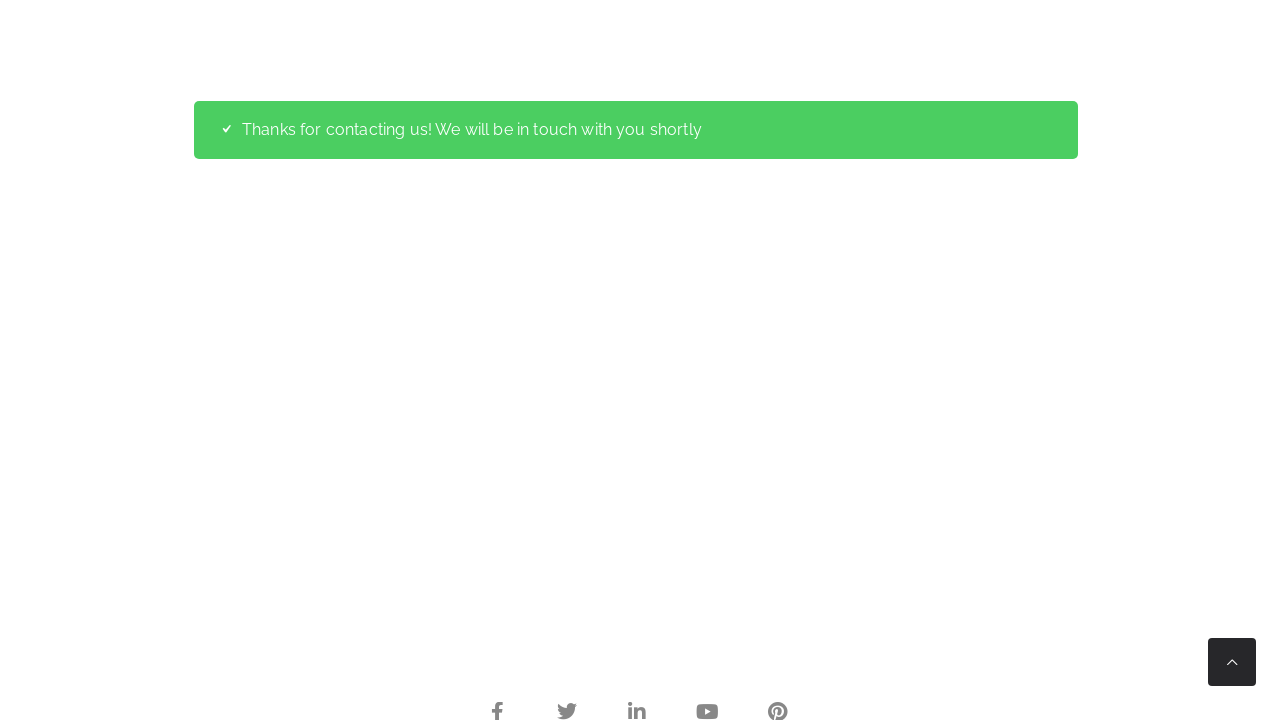